Tests jQuery UI slider interaction by dragging the slider handle to the middle of the slider track using drag and drop actions.

Starting URL: https://jqueryui.com/resources/demos/slider/default.html

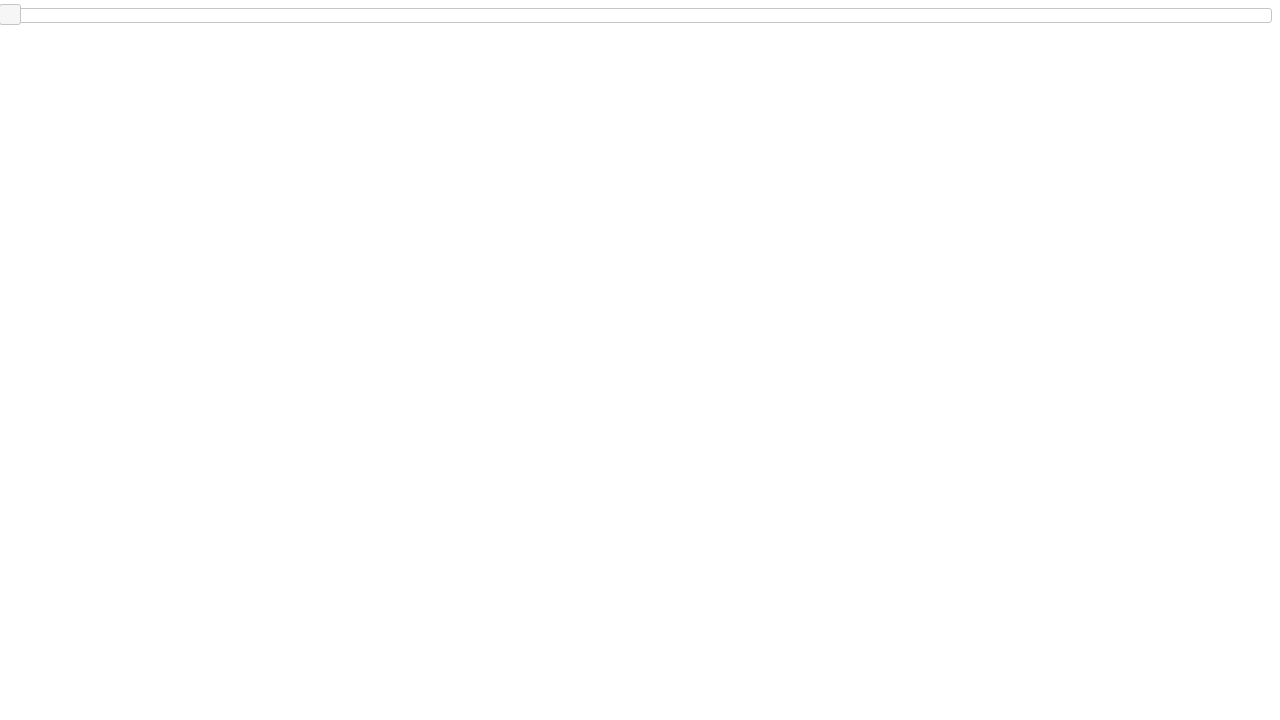

Waited for slider element to be visible
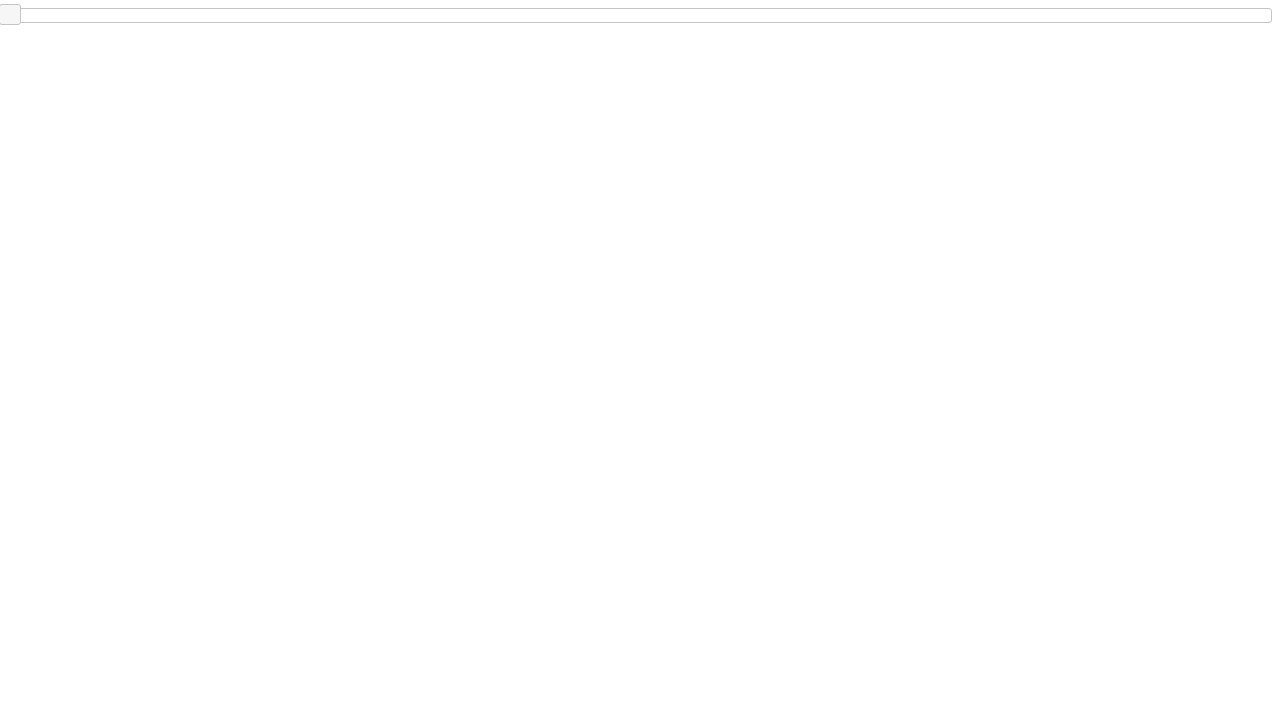

Located the main slider element
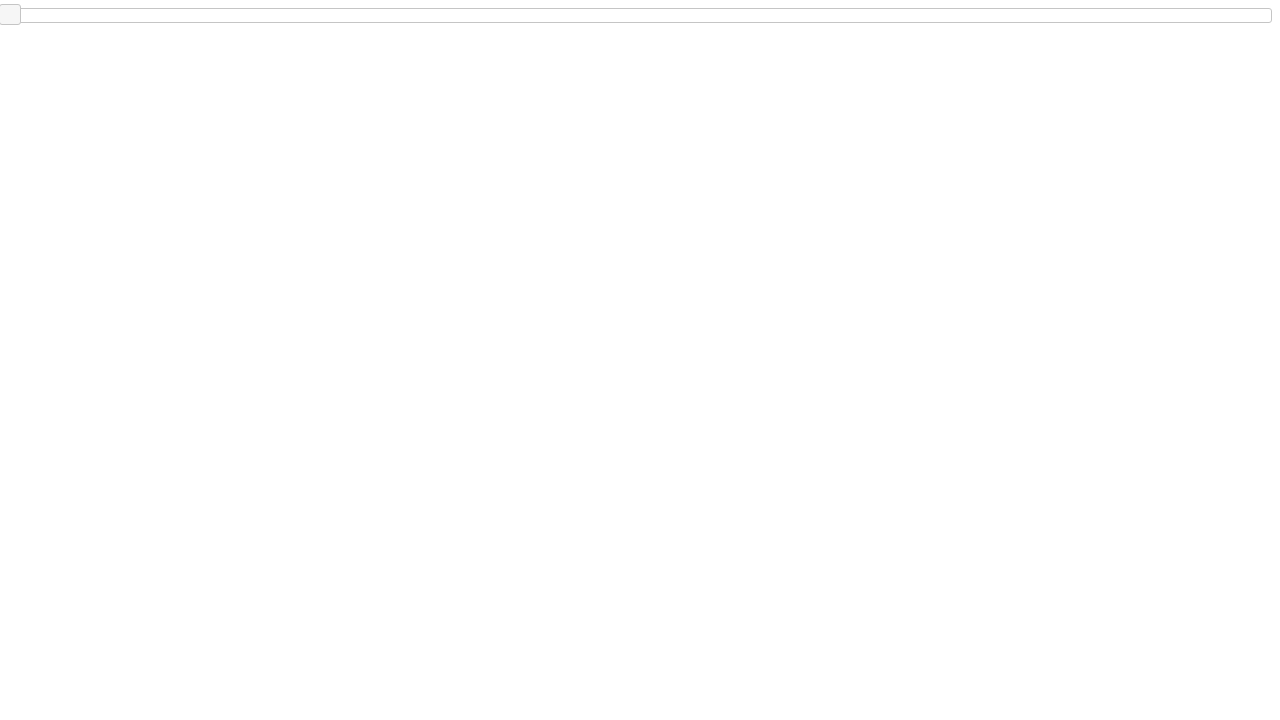

Retrieved slider bounding box dimensions
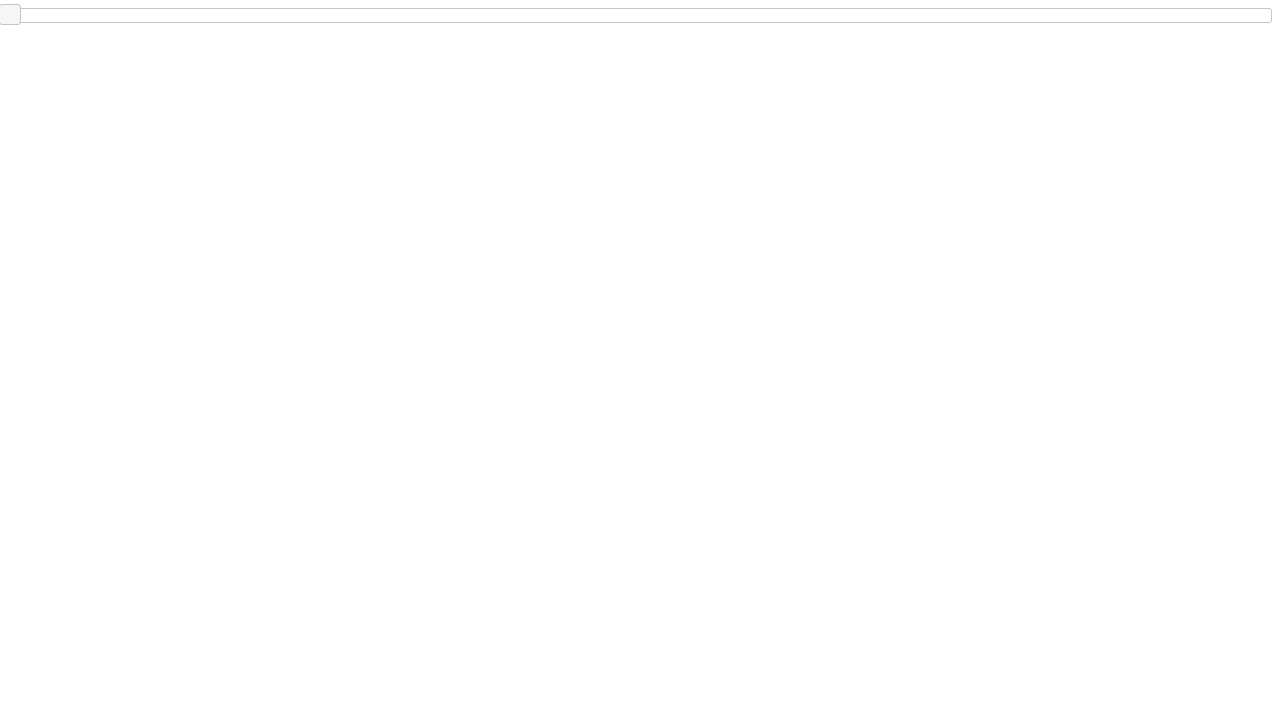

Located the slider handle element
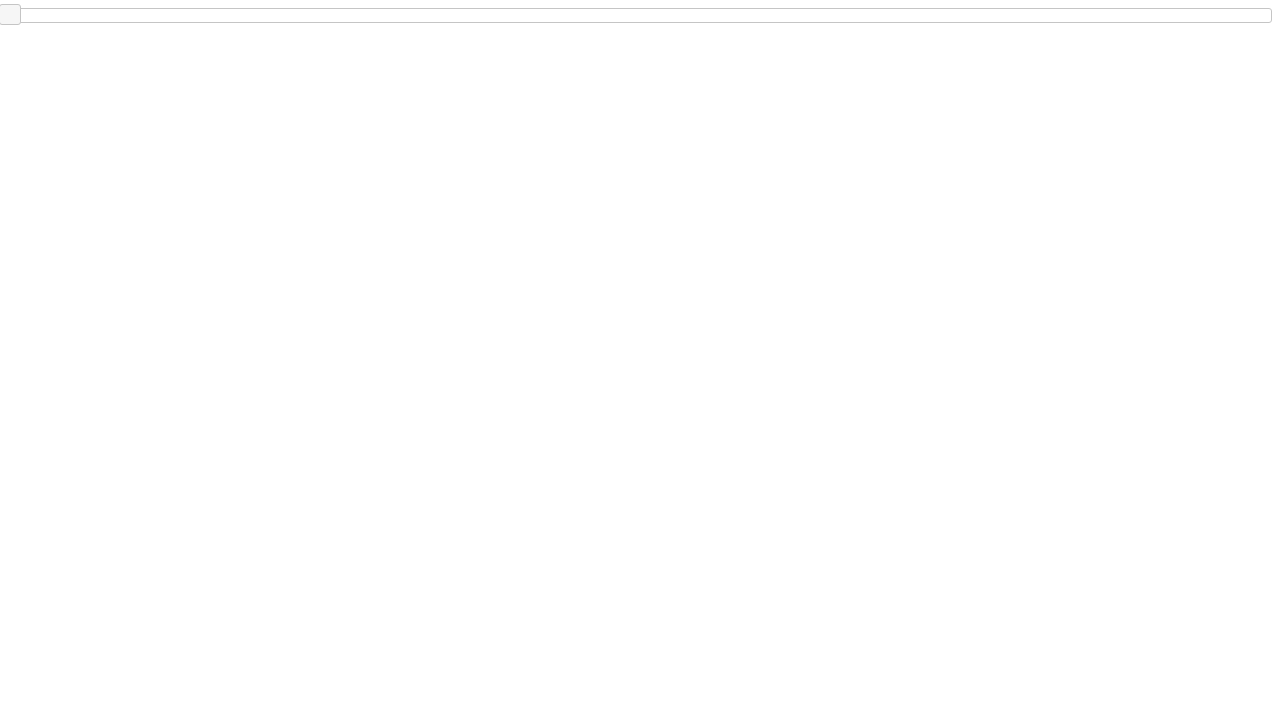

Retrieved slider handle bounding box dimensions
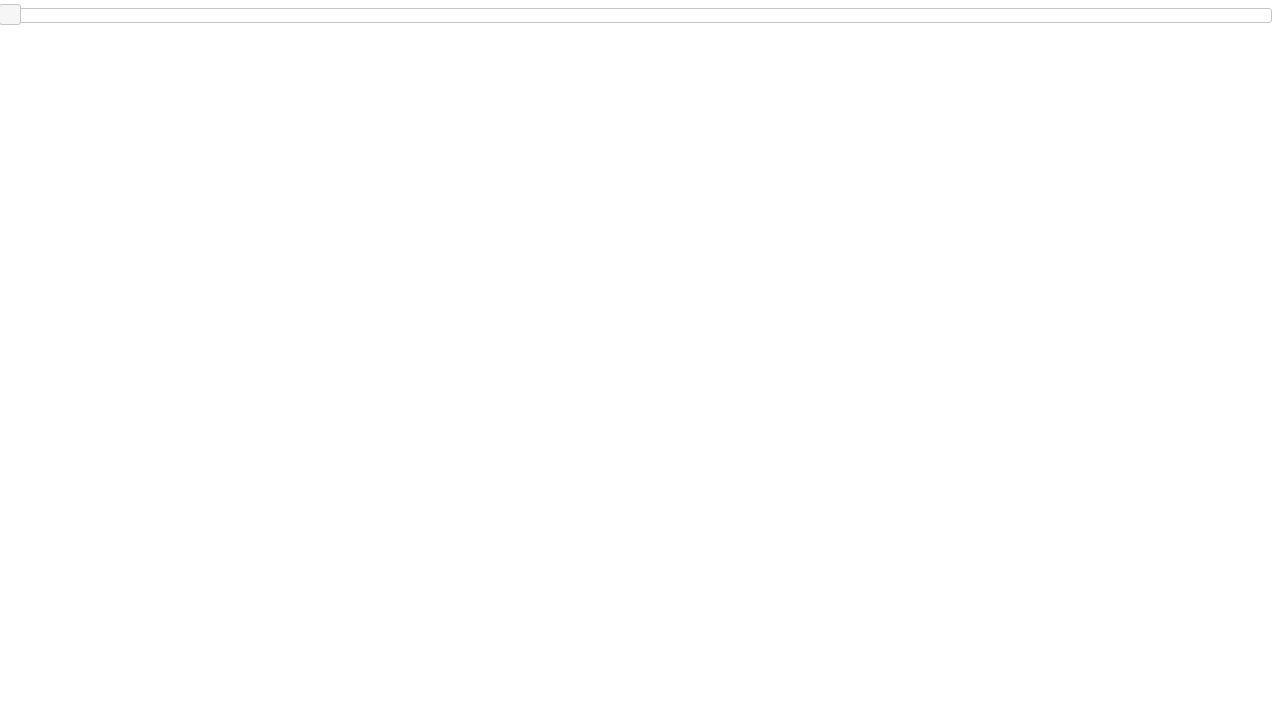

Moved mouse to slider handle center position at (10, 15)
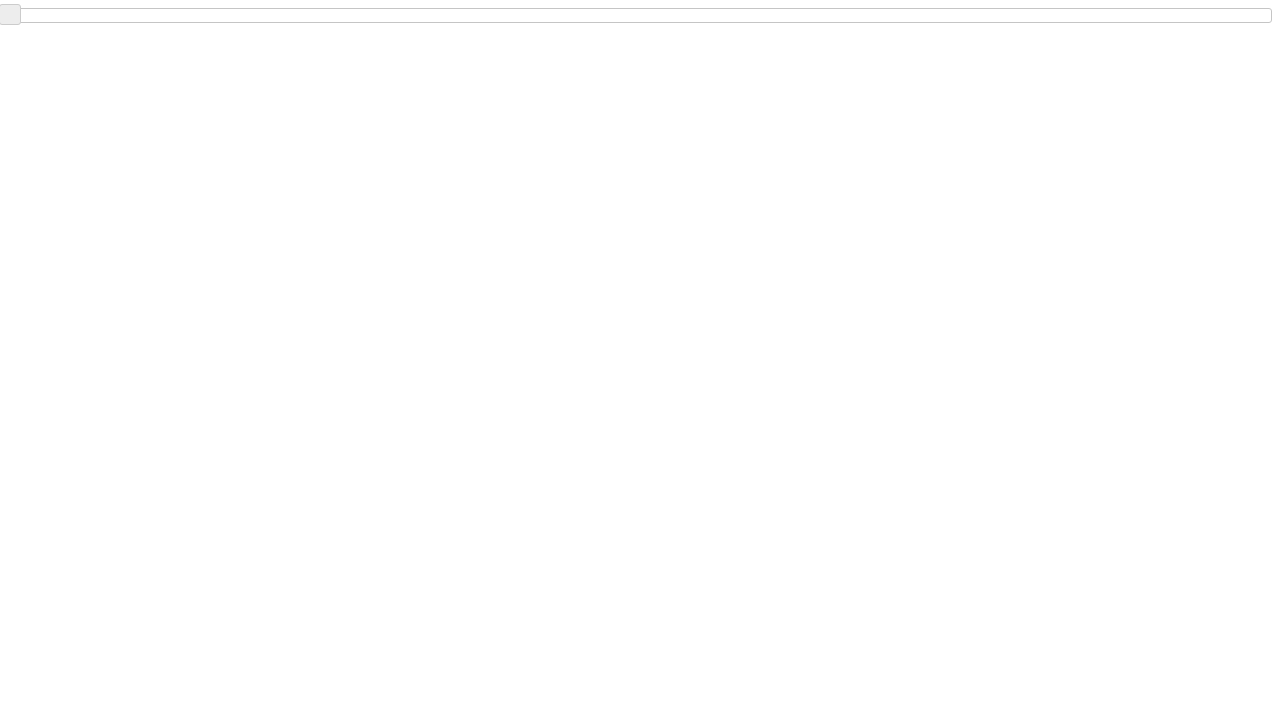

Pressed mouse button down on slider handle at (10, 15)
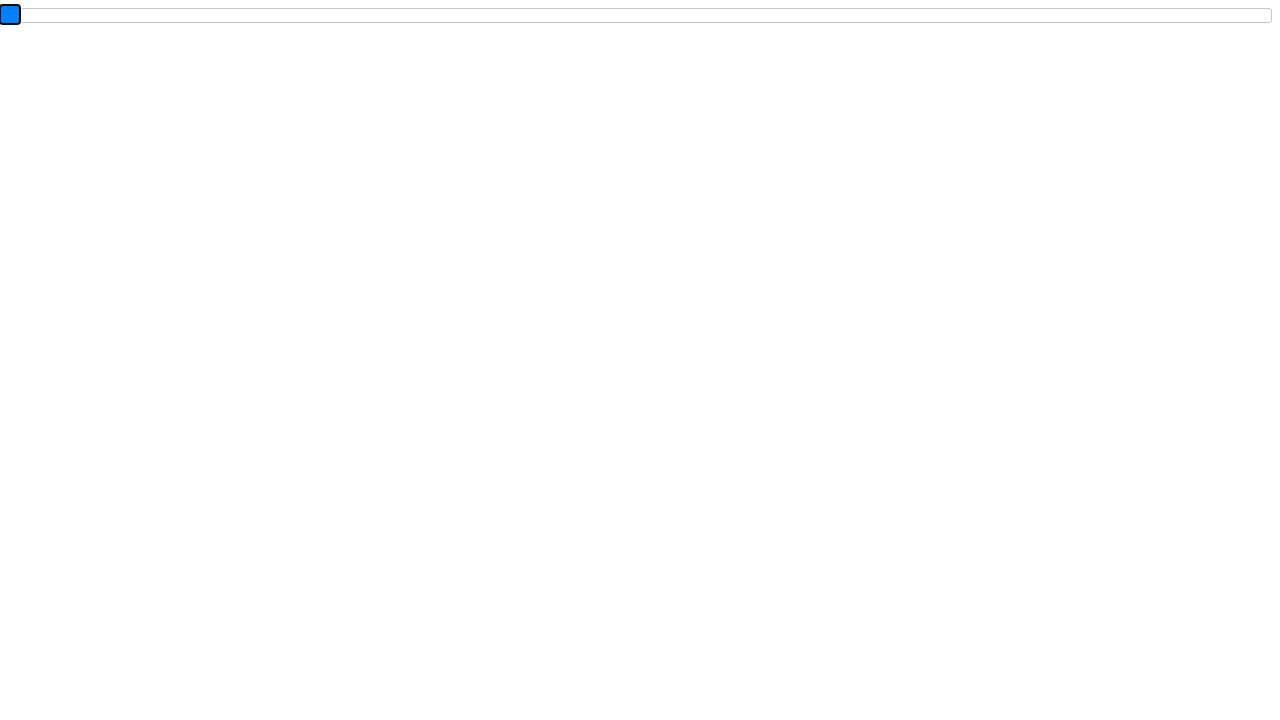

Dragged slider handle to the middle of the slider track at (642, 15)
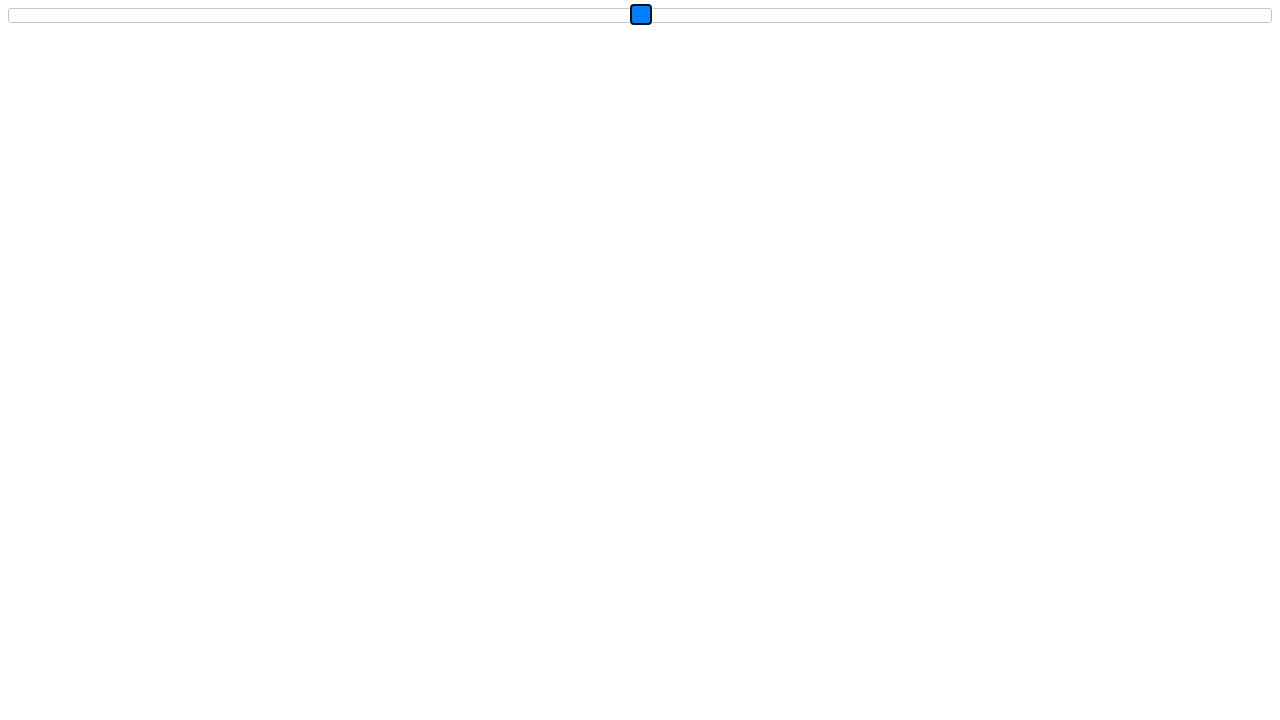

Released mouse button, completing slider drag to middle position at (642, 15)
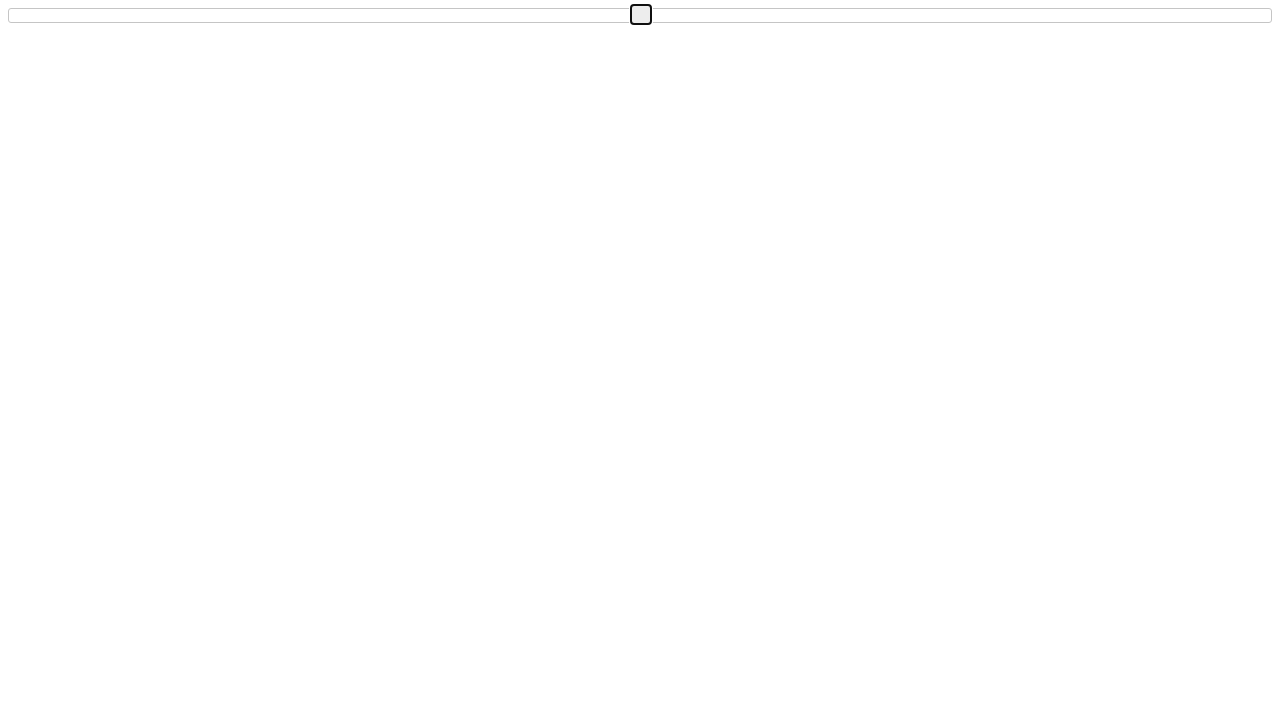

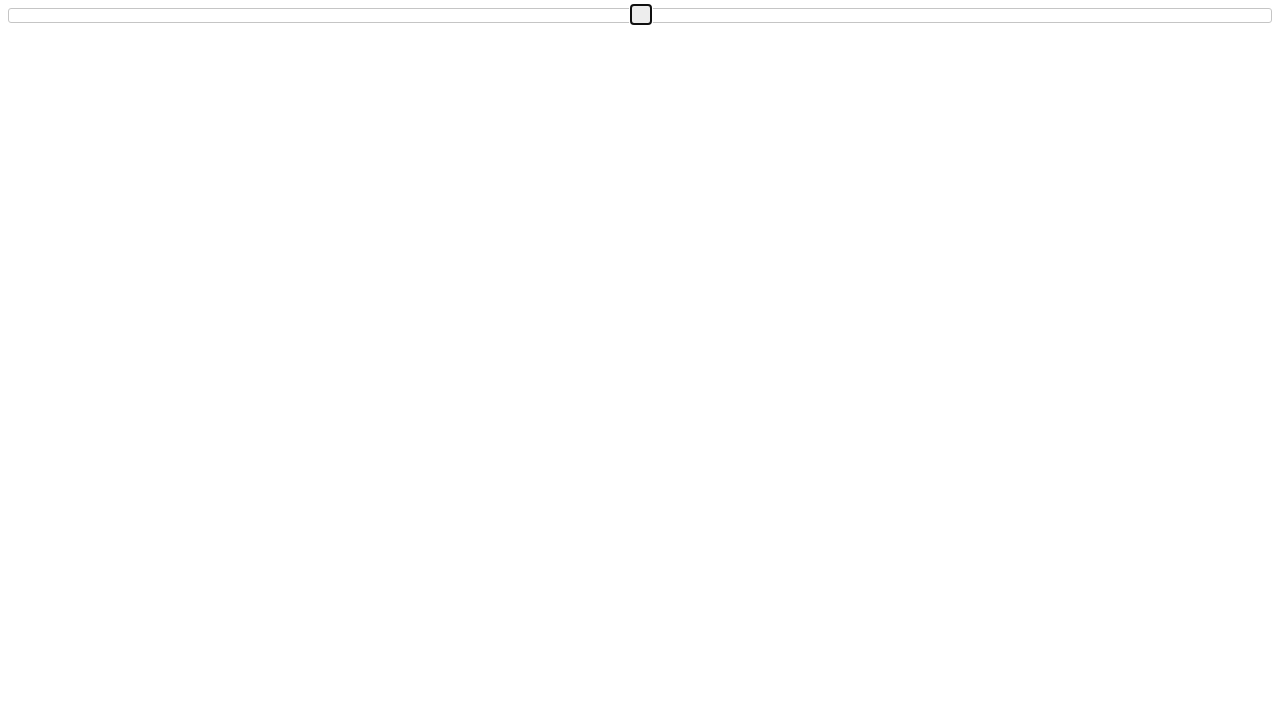